Waits for price to reach $100, clicks book button, solves a mathematical problem and submits the answer

Starting URL: http://suninjuly.github.io/explicit_wait2.html

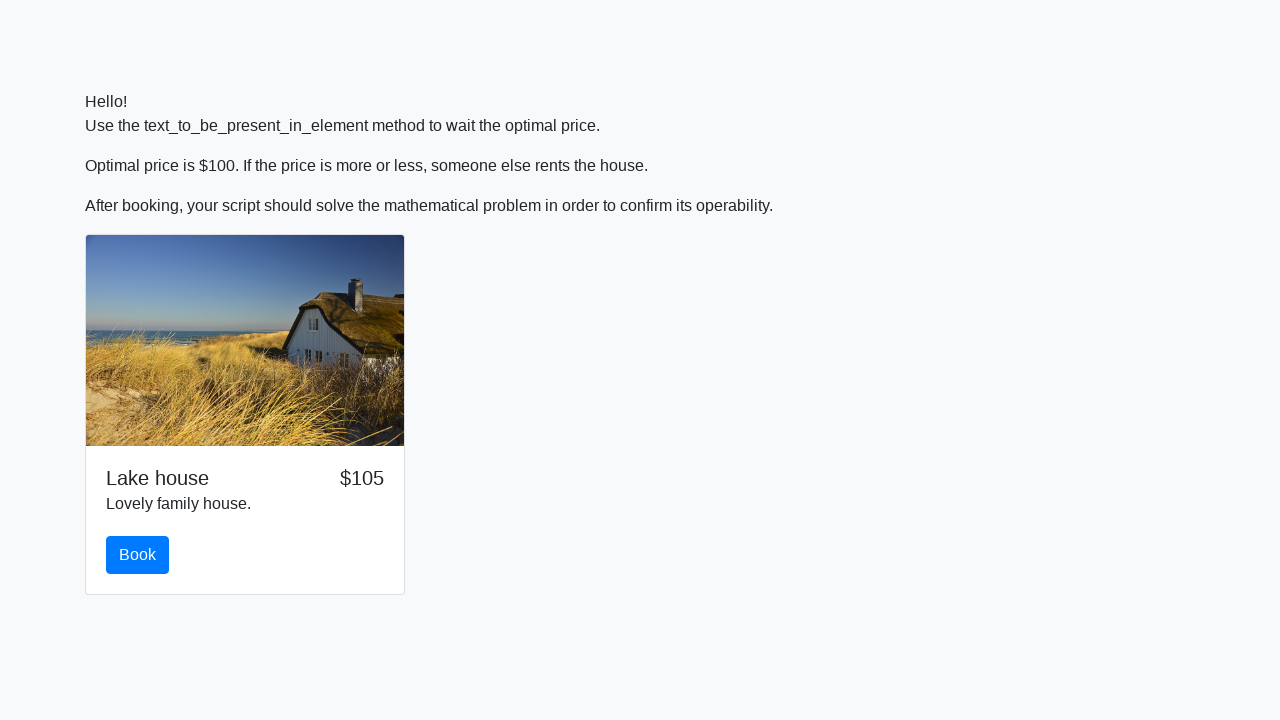

Waited for price to reach $100
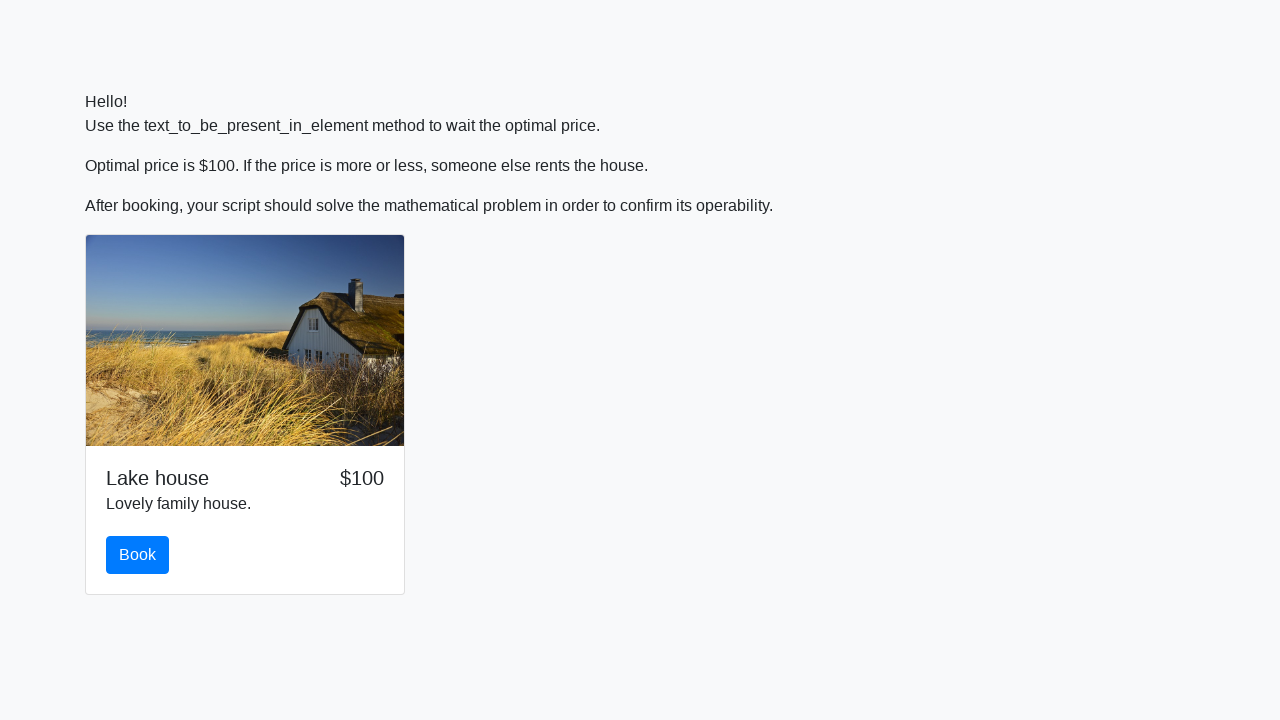

Clicked the book button at (138, 555) on button#book
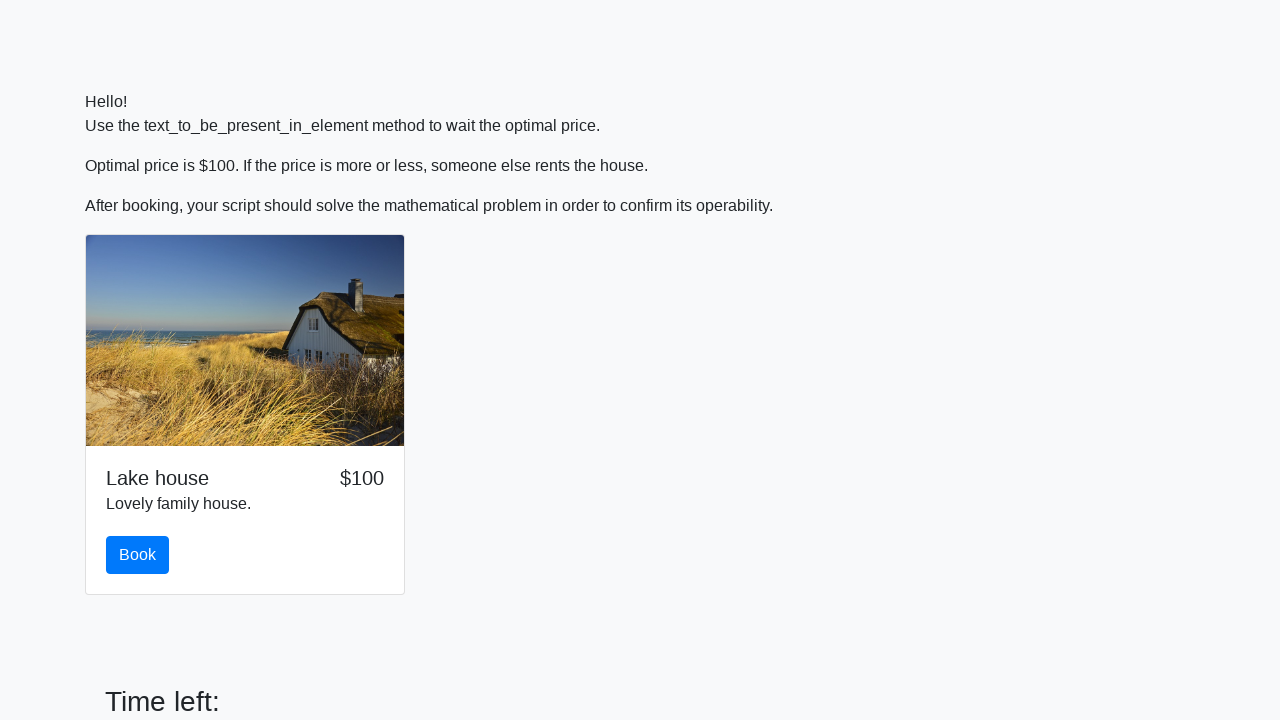

Retrieved input value: 566
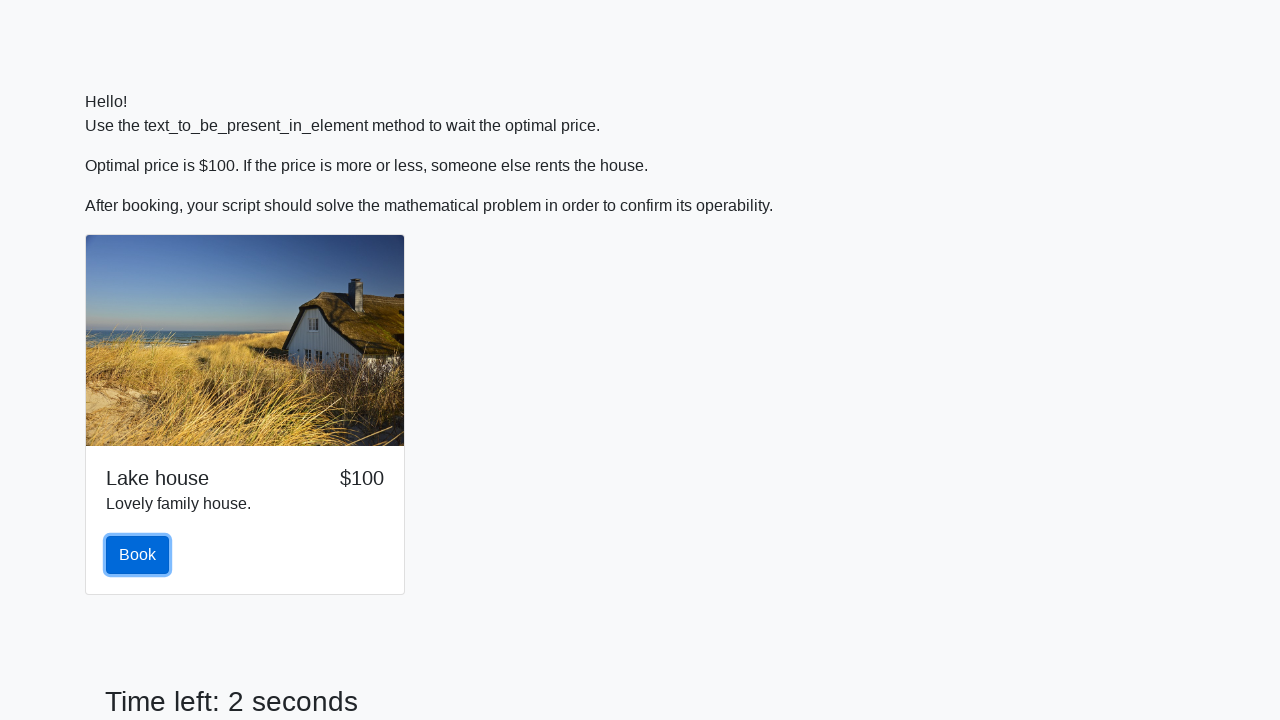

Calculated answer: 1.773746430908614
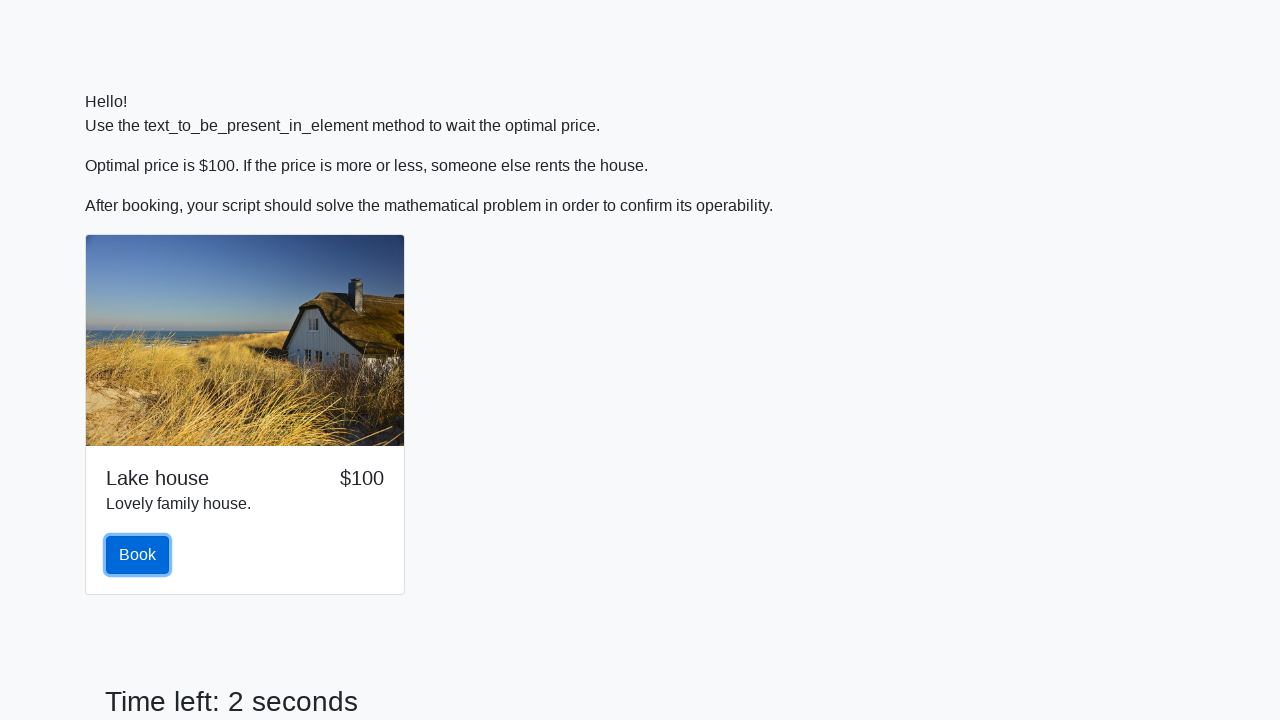

Filled in the calculated answer on input#answer
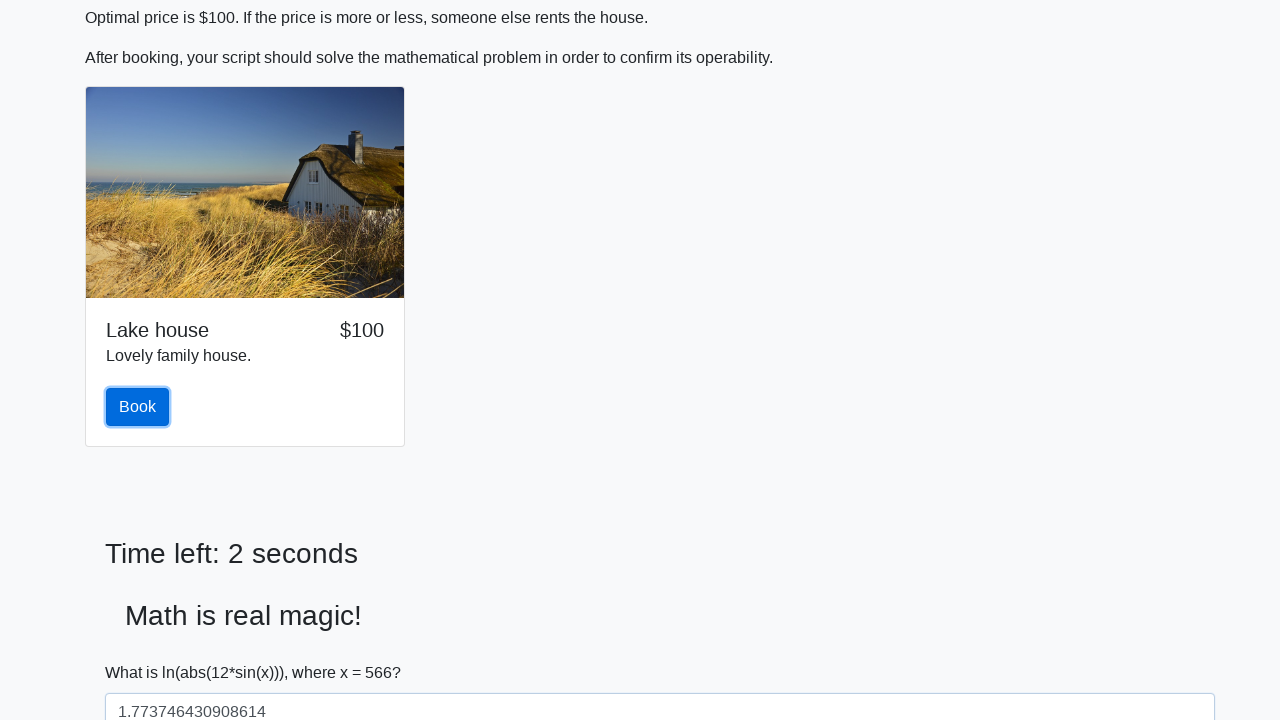

Submitted the form with the answer at (143, 651) on button.btn-primary[type='submit']
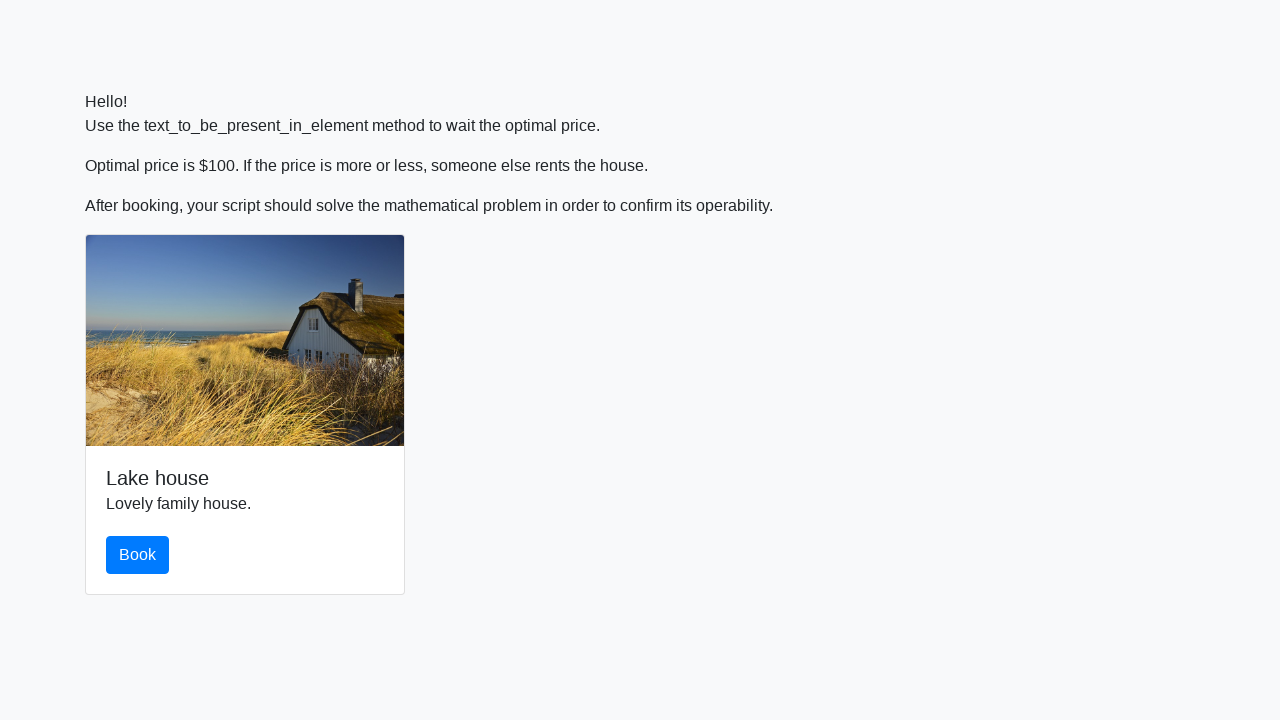

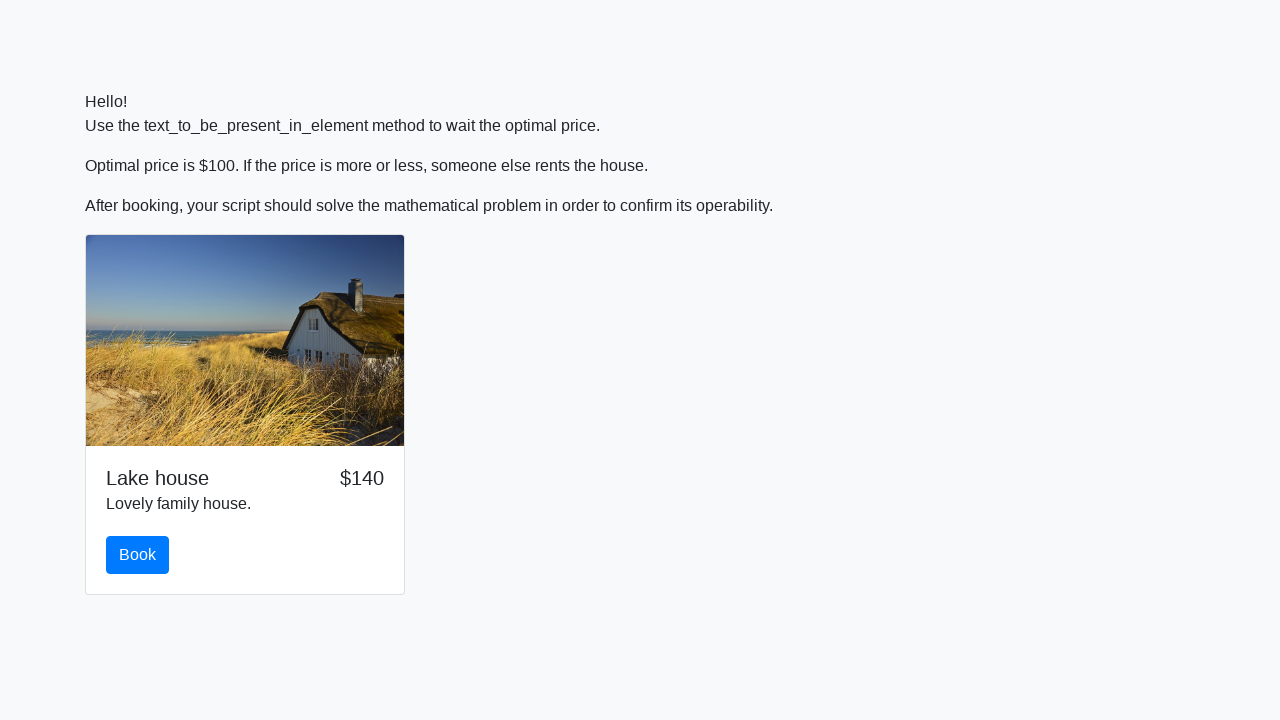